Tests sorting the Due column in ascending order on table2 which has better CSS class attributes, using the .dues class selector.

Starting URL: http://the-internet.herokuapp.com/tables

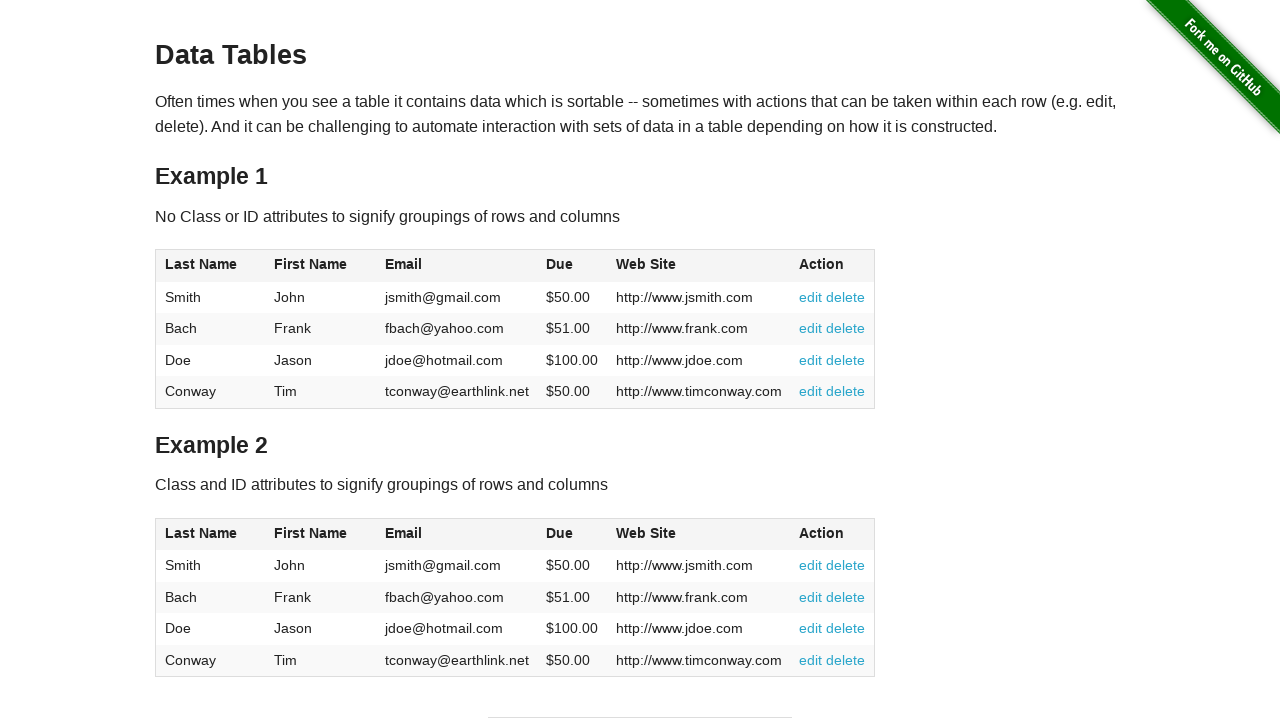

Clicked Due column header in table2 to sort at (560, 533) on #table2 thead .dues
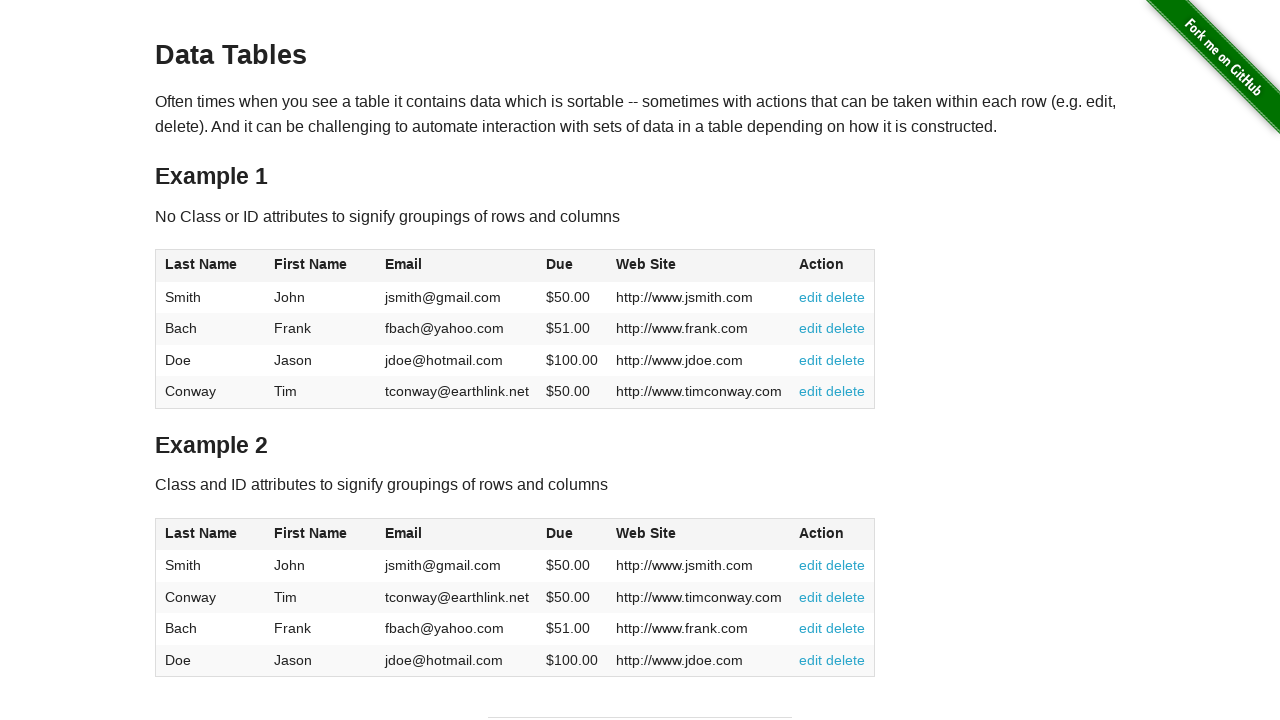

Waited for table2 to be sorted by Due column in ascending order
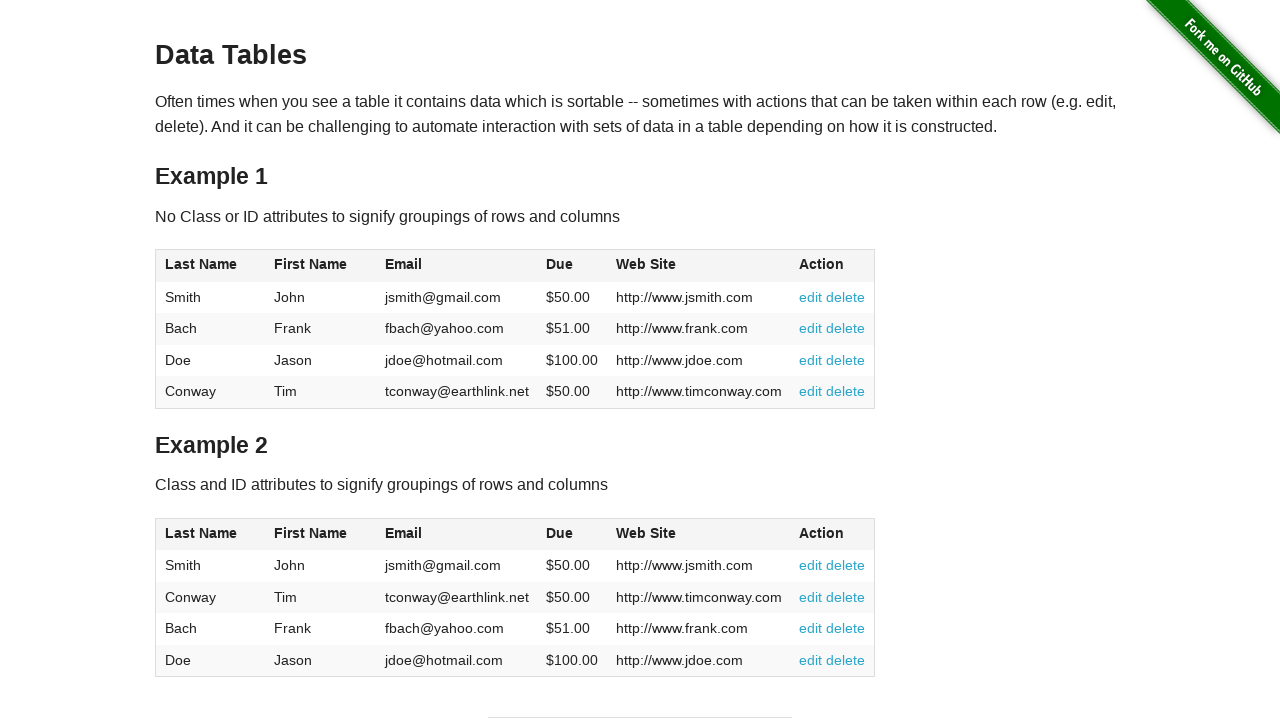

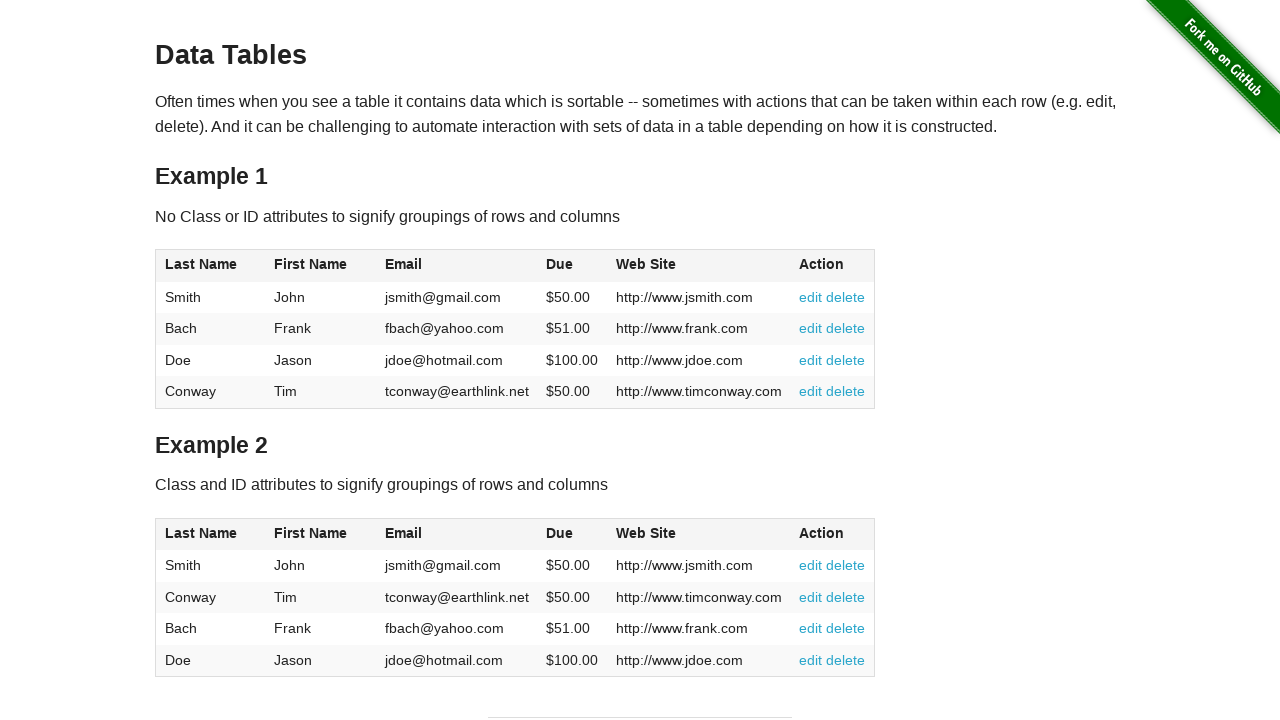